Tests radio button selection on W3Schools tryit page by switching to the result iframe and clicking a radio button if it's not already selected.

Starting URL: https://www.w3schools.com/tags/tryit.asp?filename=tryhtml5_input_type_radio

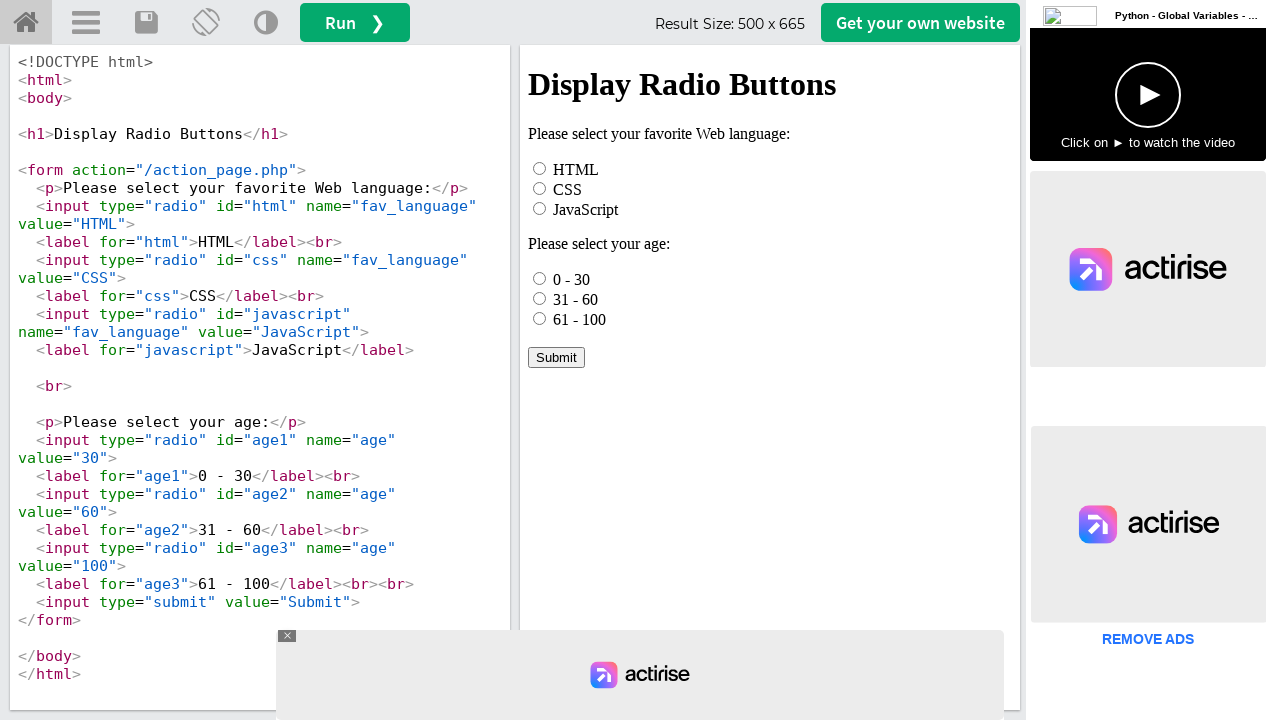

Located the iframeResult frame containing radio button options
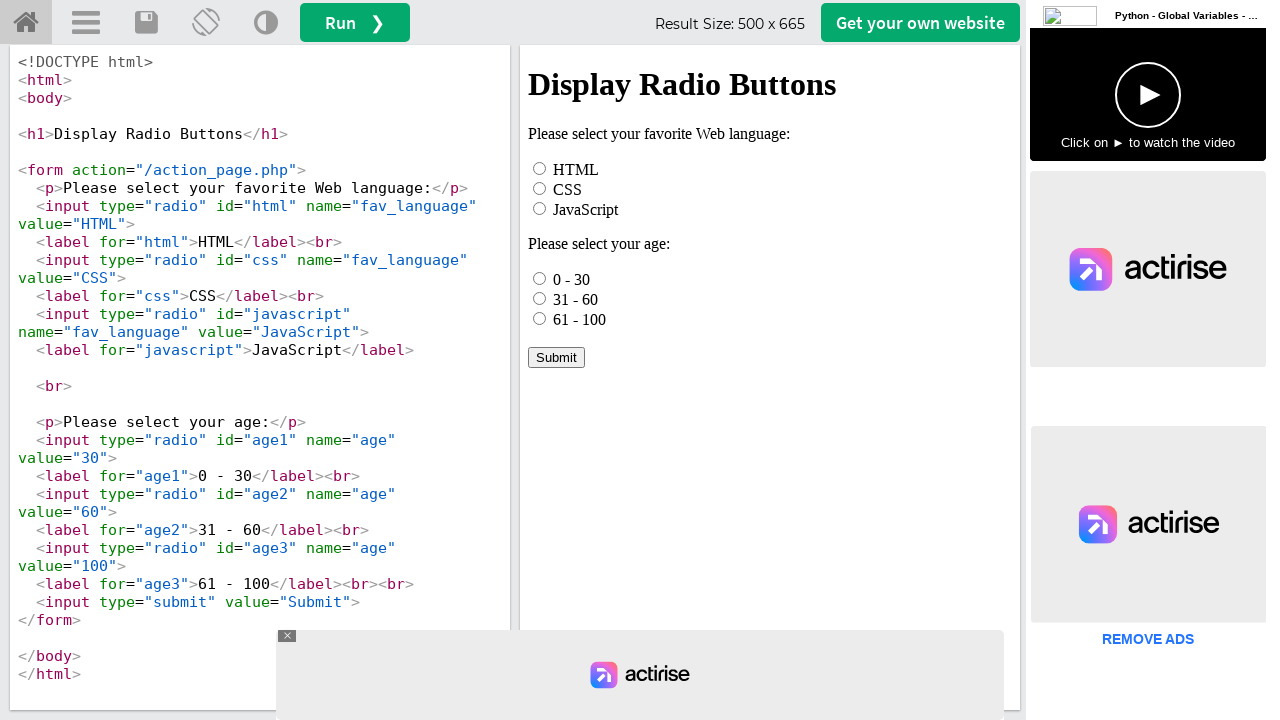

Located the HTML radio button element with id='html'
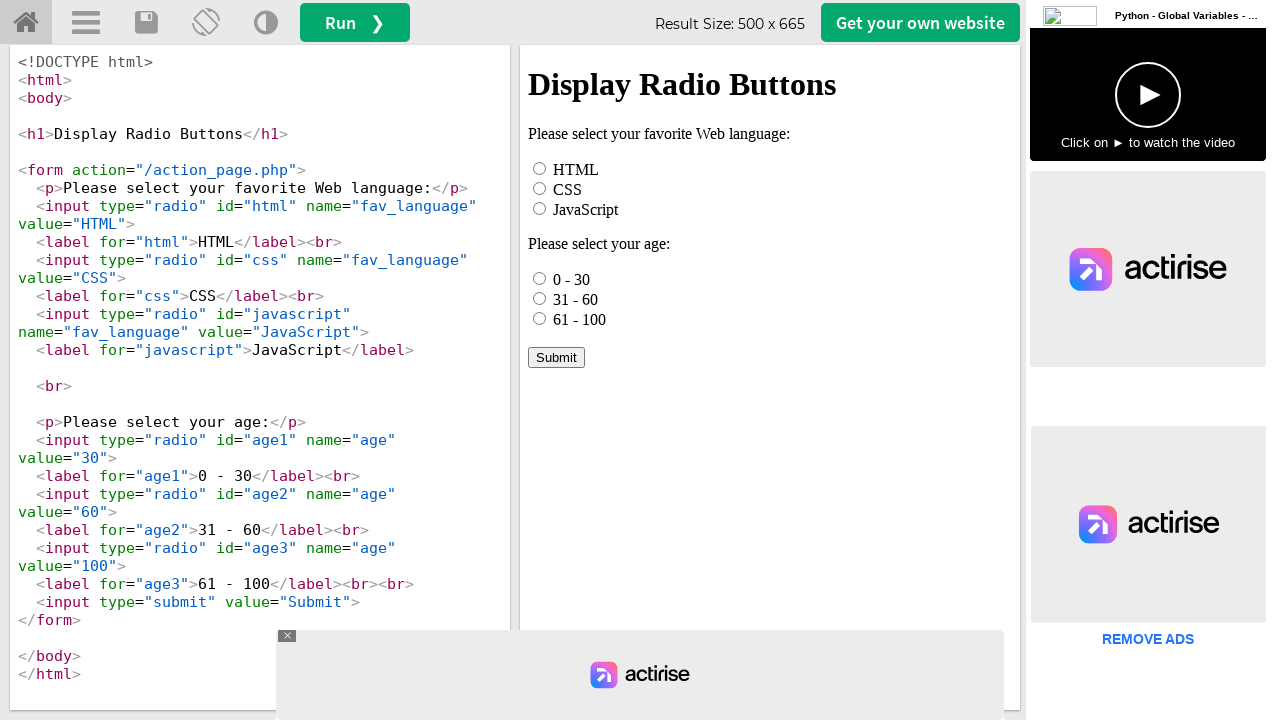

Radio button was not selected, clicked to select it at (540, 168) on #iframeResult >> internal:control=enter-frame >> xpath=//*[@id="html"]
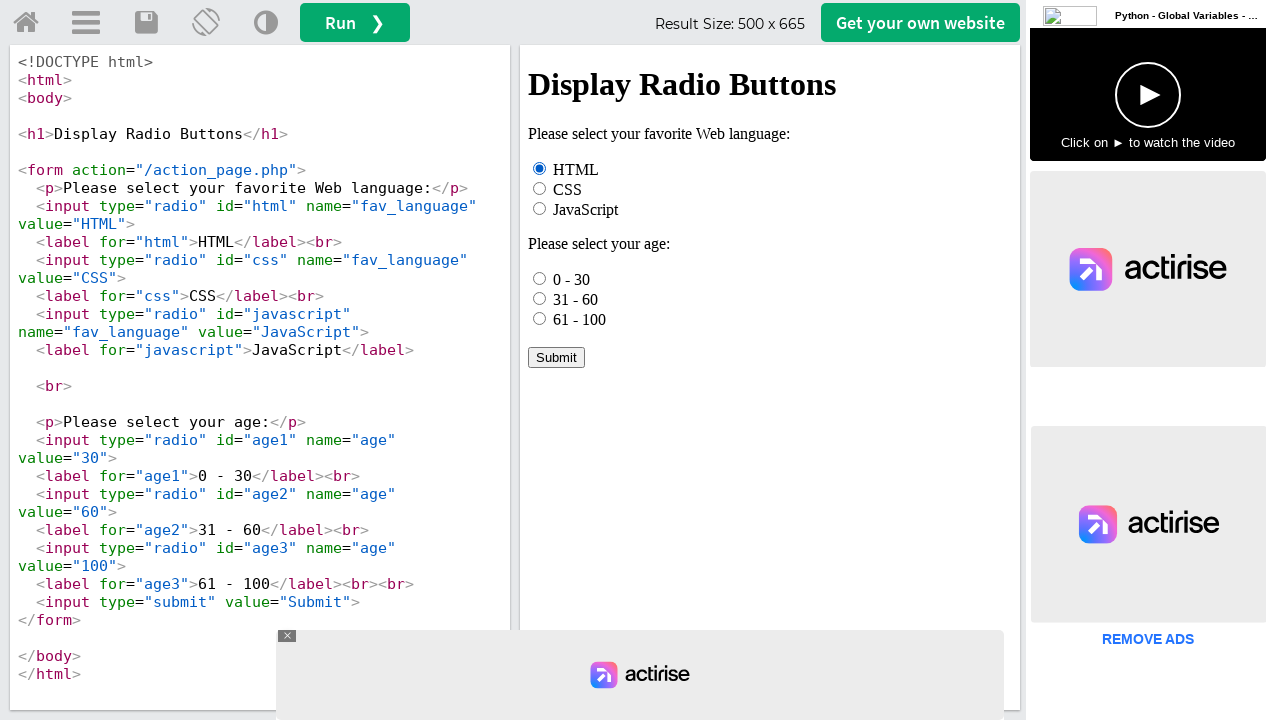

Waited 2 seconds to observe the radio button state
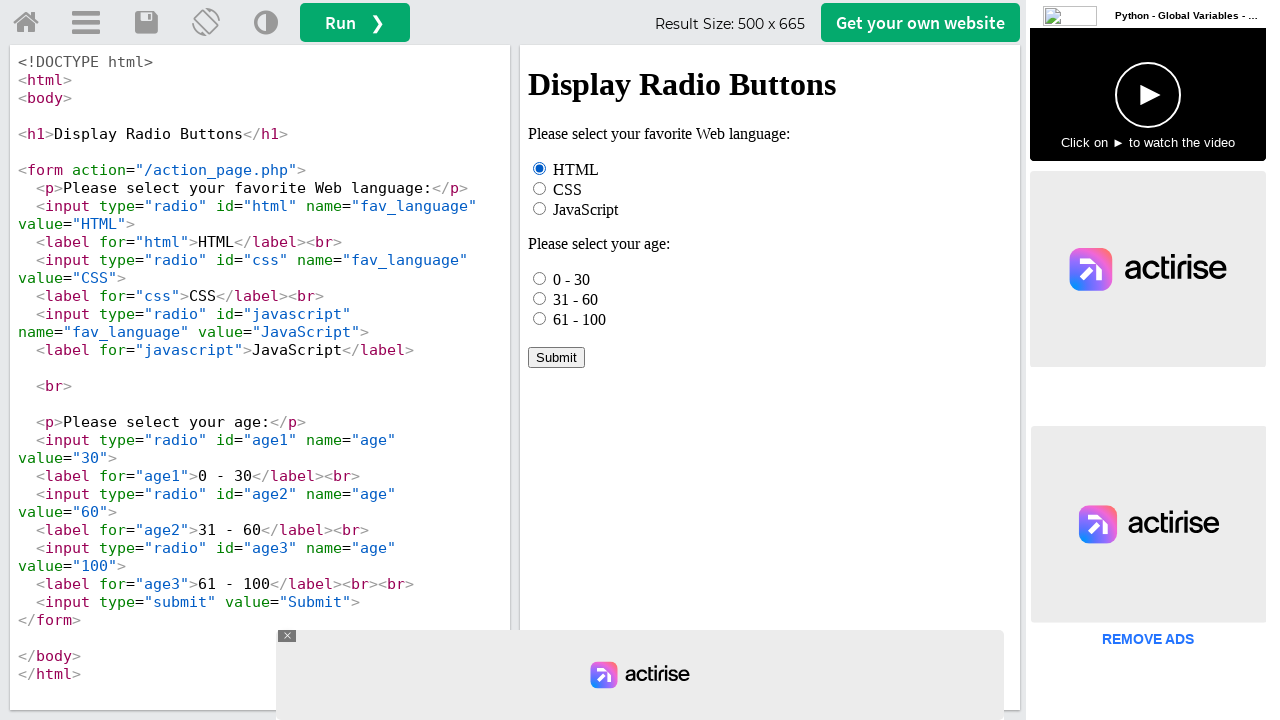

Radio button confirmed to be selected after wait
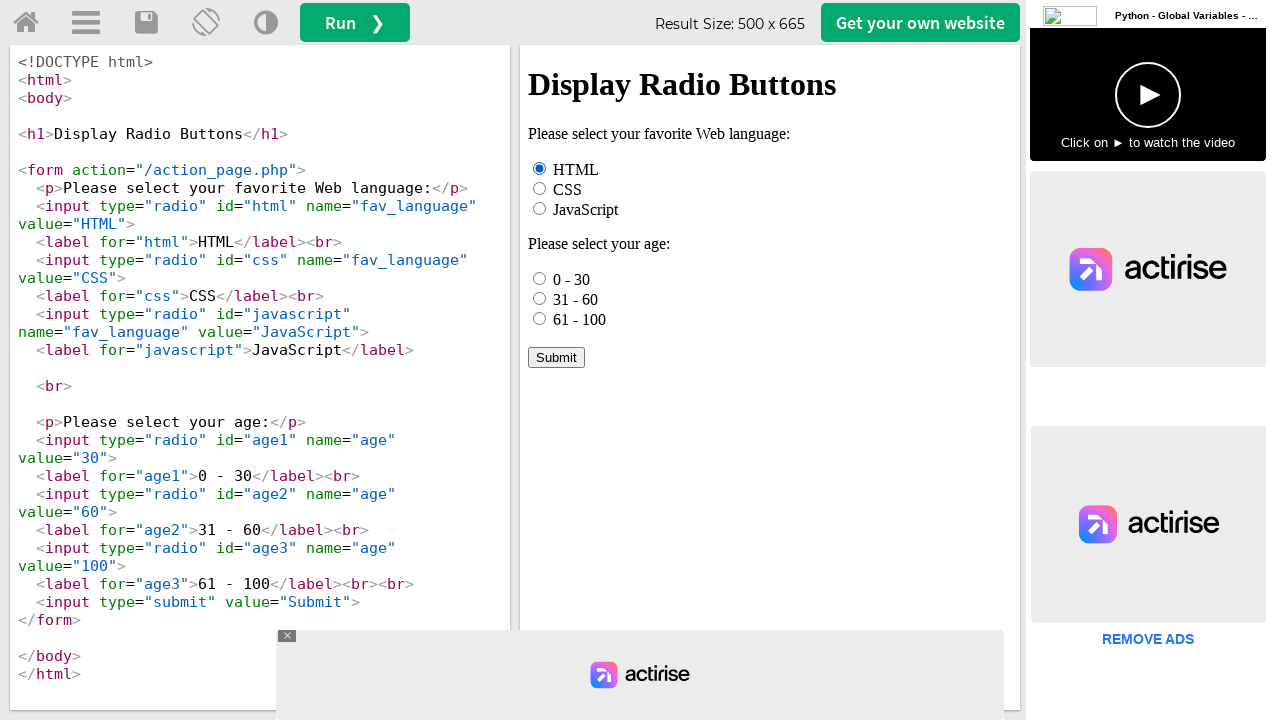

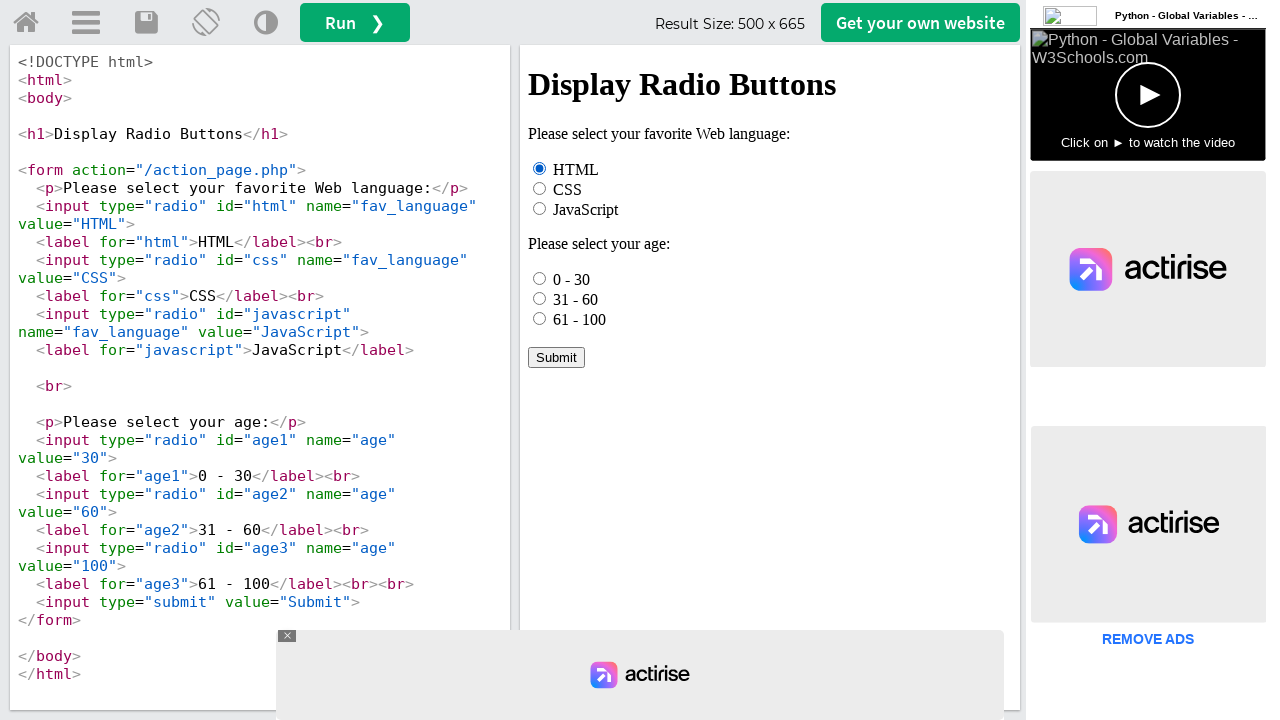